Navigates to login page and verifies that email and password input fields have correct types

Starting URL: https://vue-demo.daniel-avellaneda.com

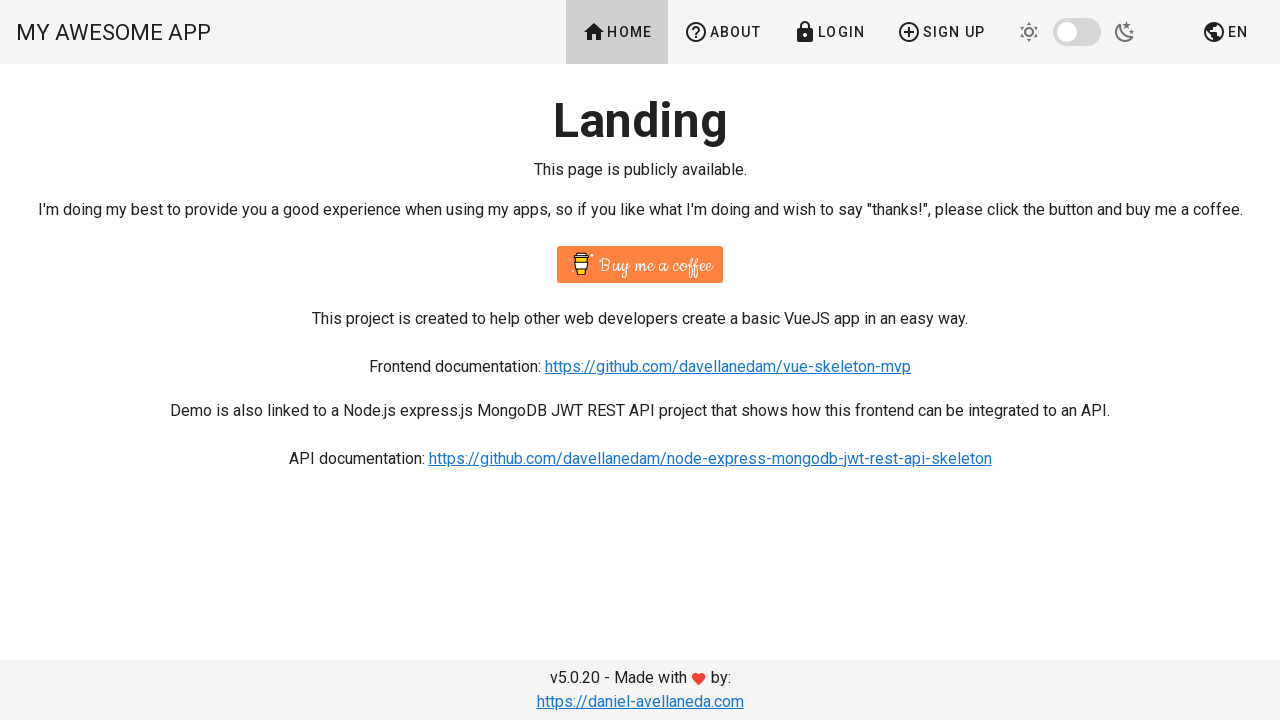

Clicked Login button to navigate to login page at (829, 32) on a:has-text('Login')
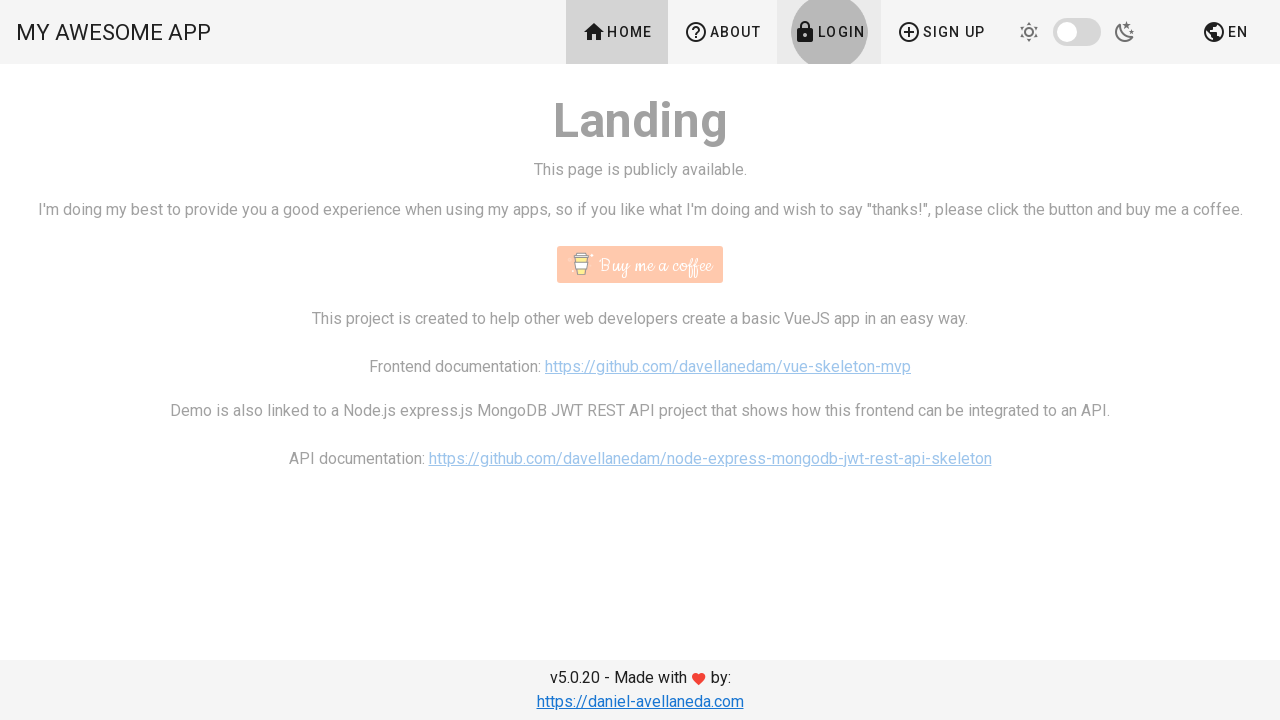

Email input field with type='email' is visible
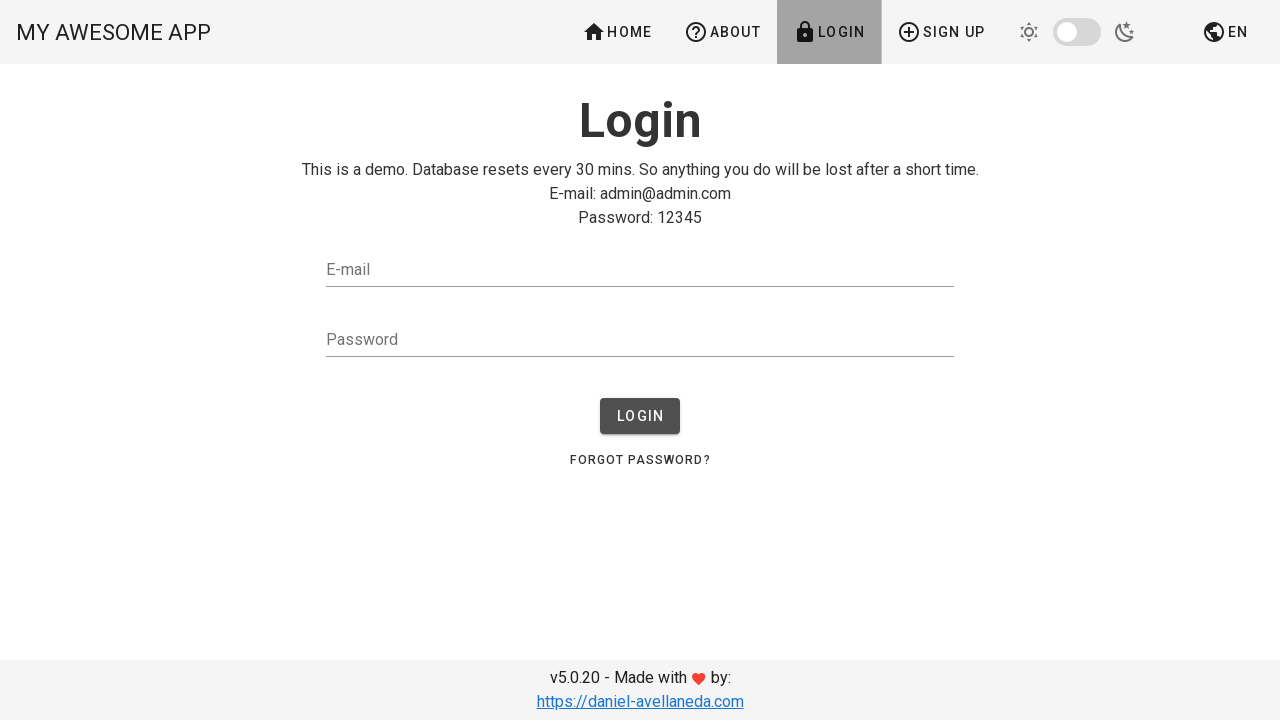

Password input field with type='password' is visible
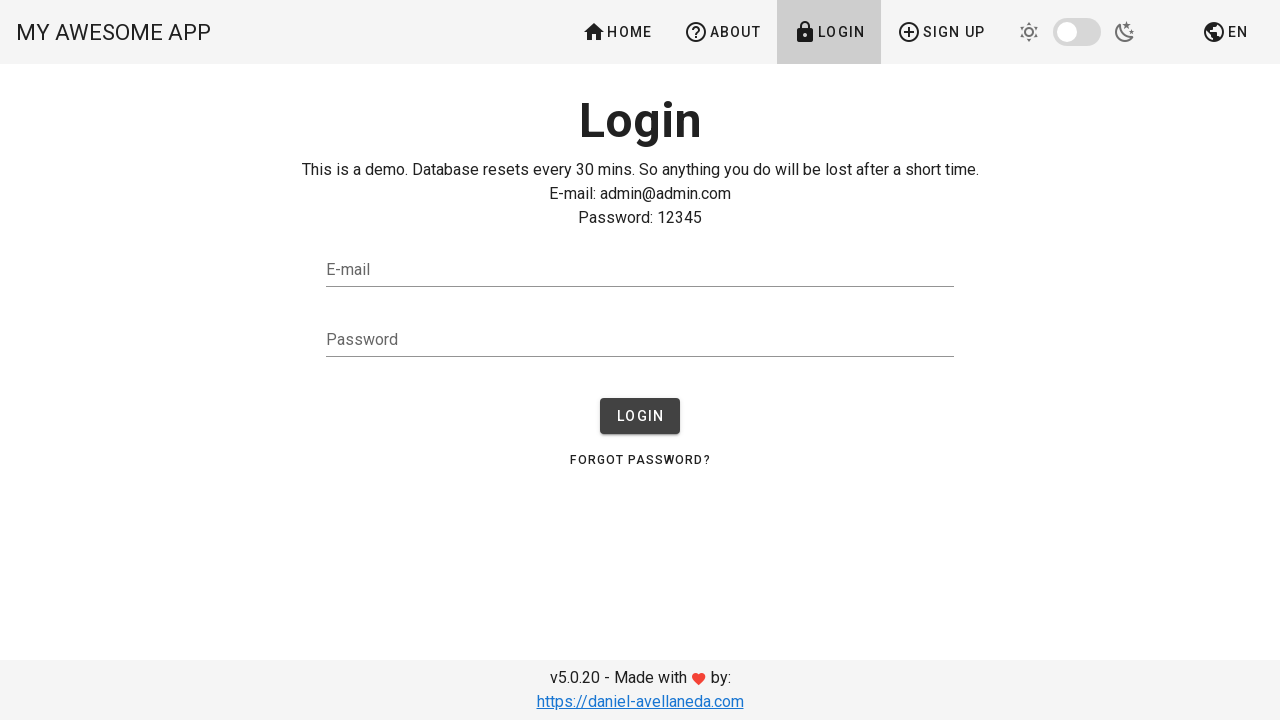

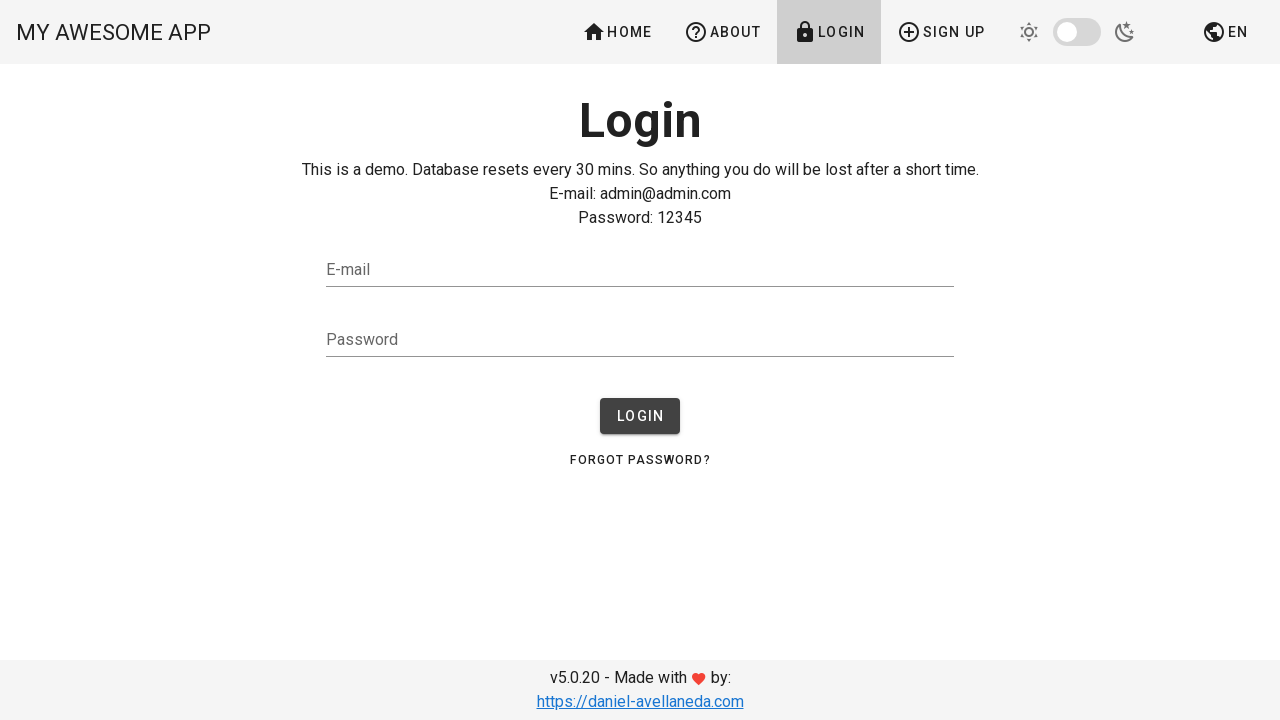